Opens the NASA website, maximizes the browser window, and retrieves the page title and current URL for verification.

Starting URL: https://www.nasa.gov/

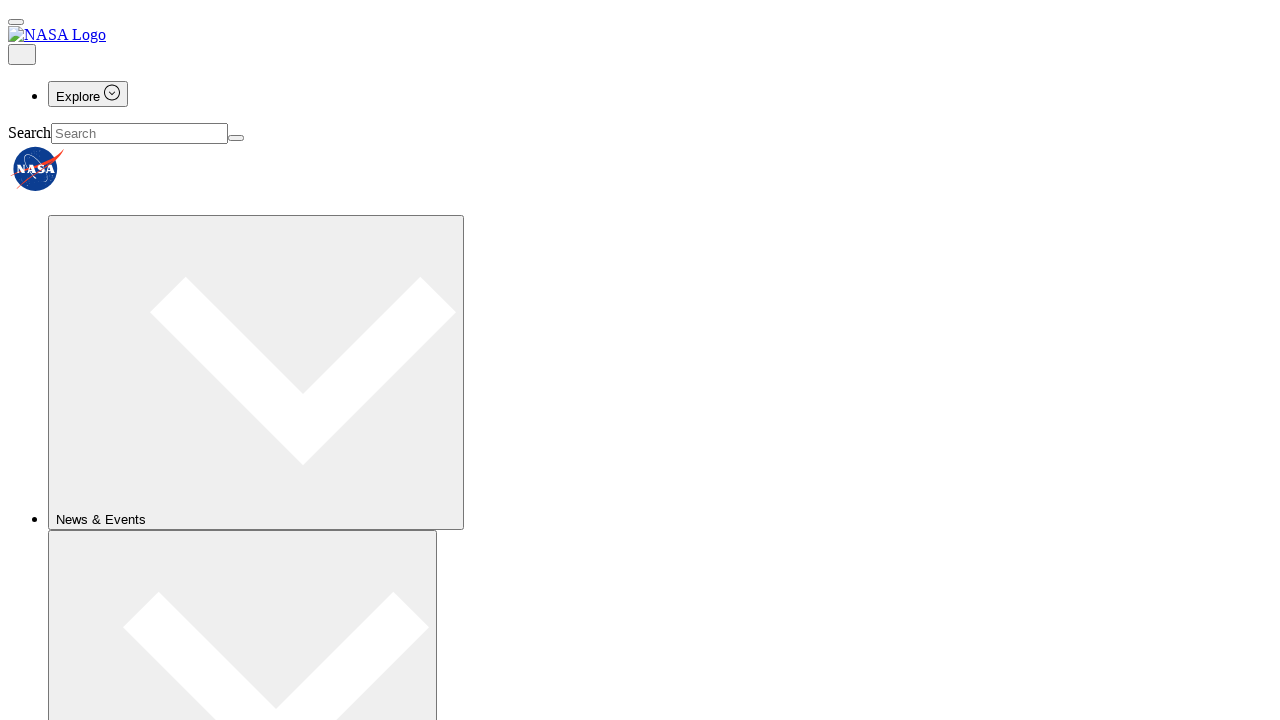

Set viewport to 1920x1080 to maximize browser window
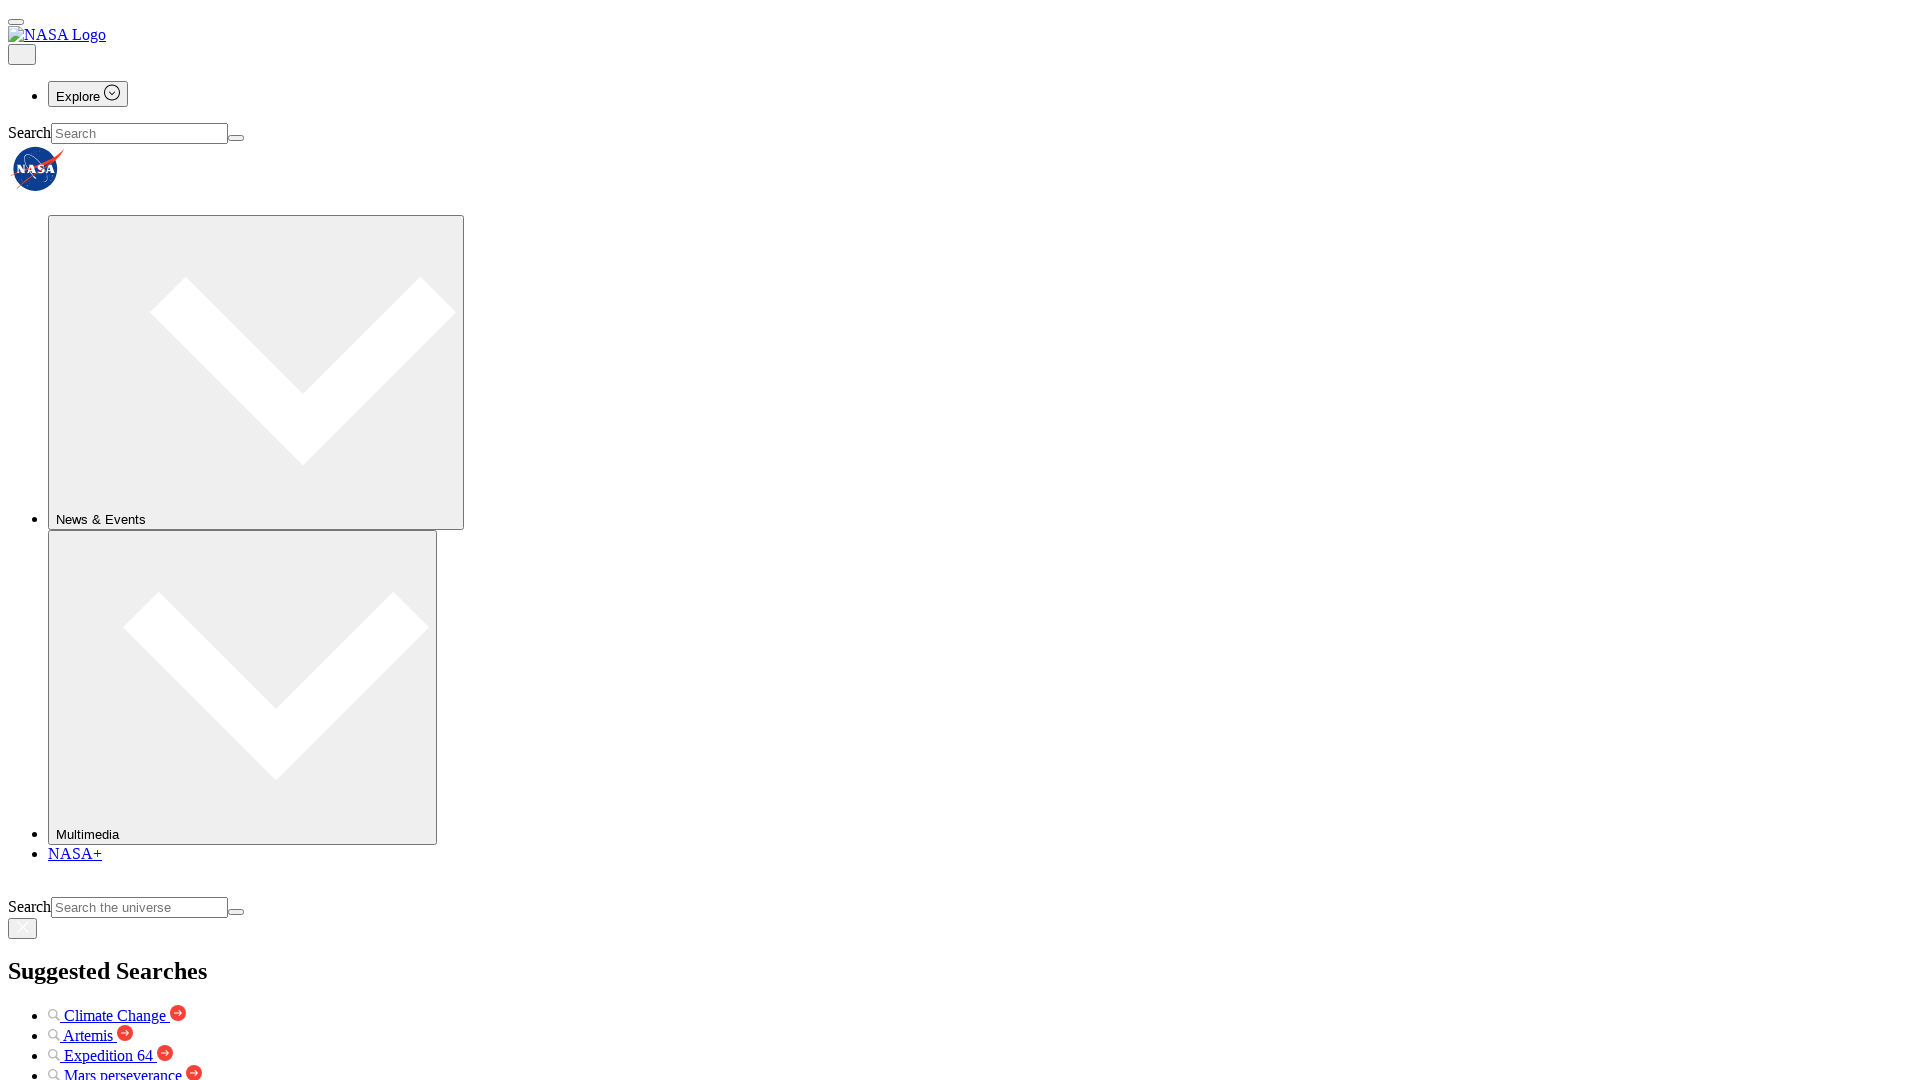

Waited for page to load completely
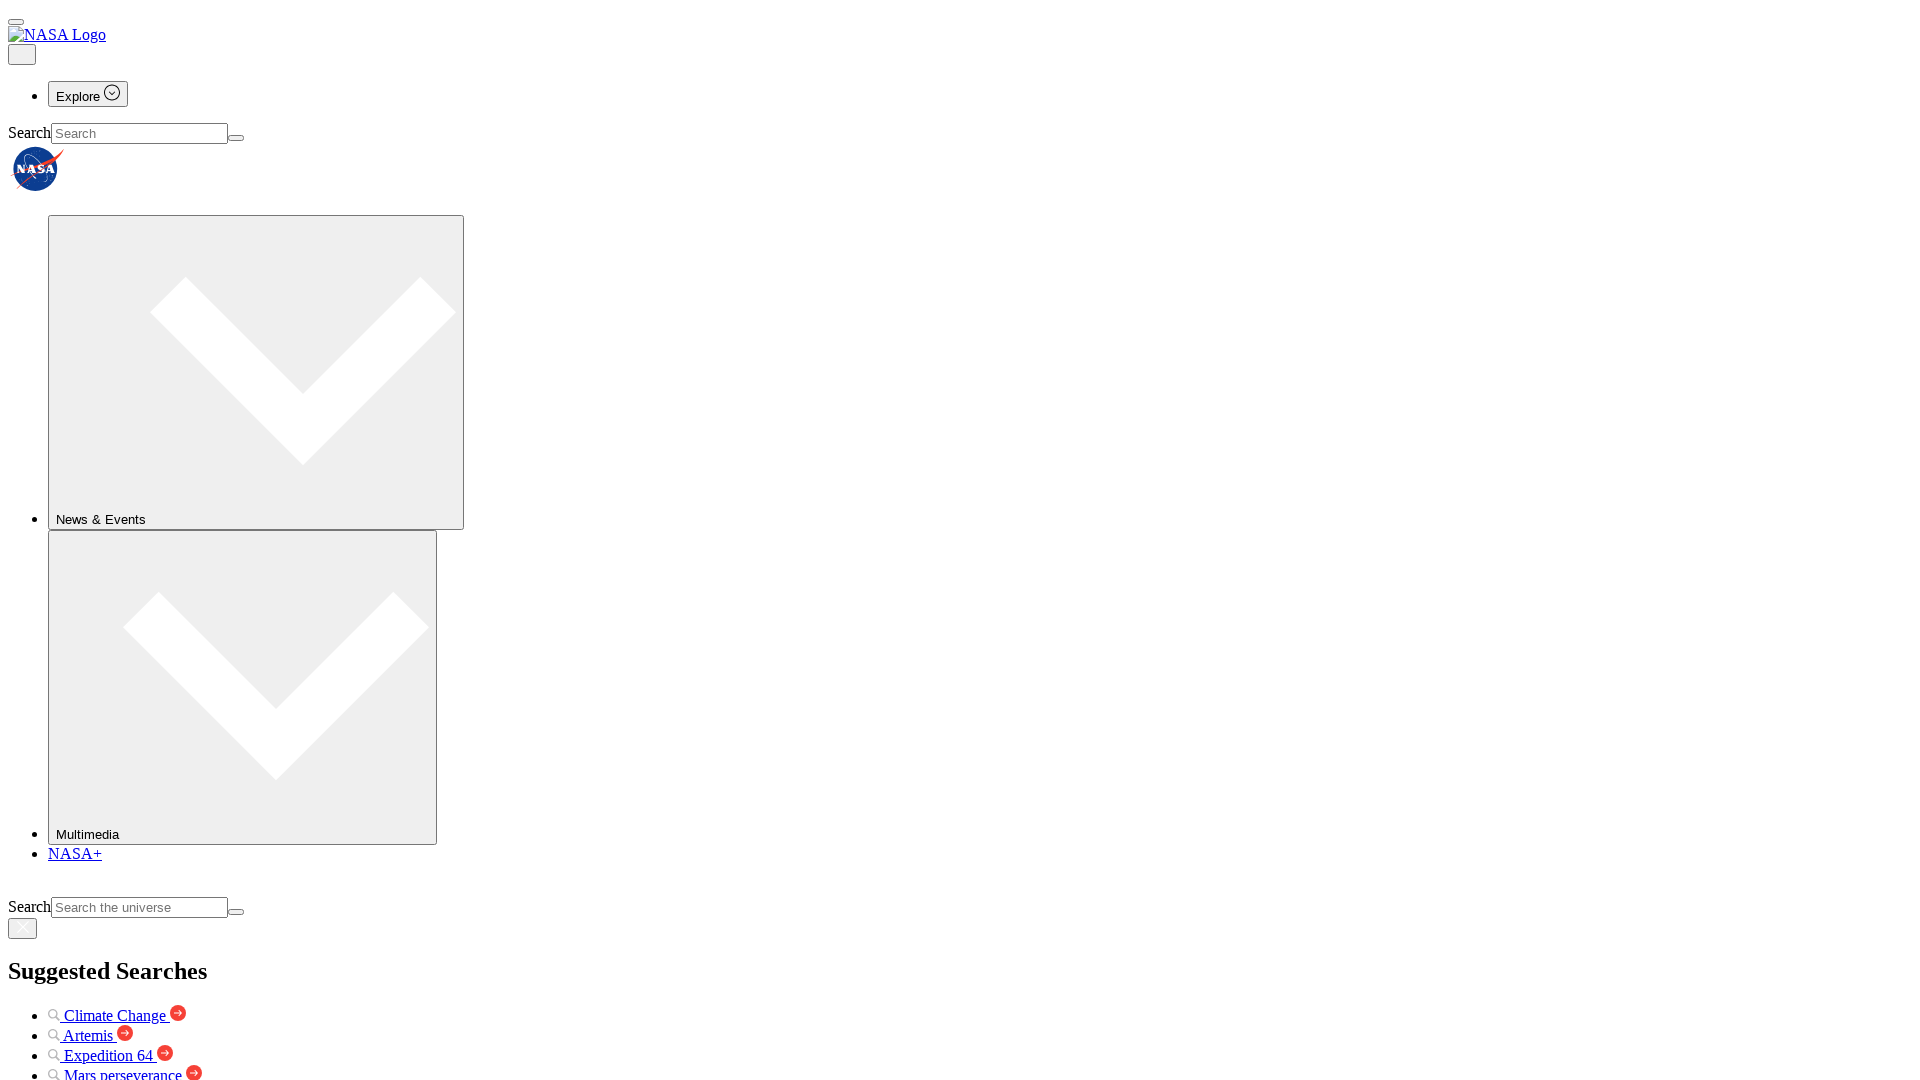

Retrieved page title: NASA
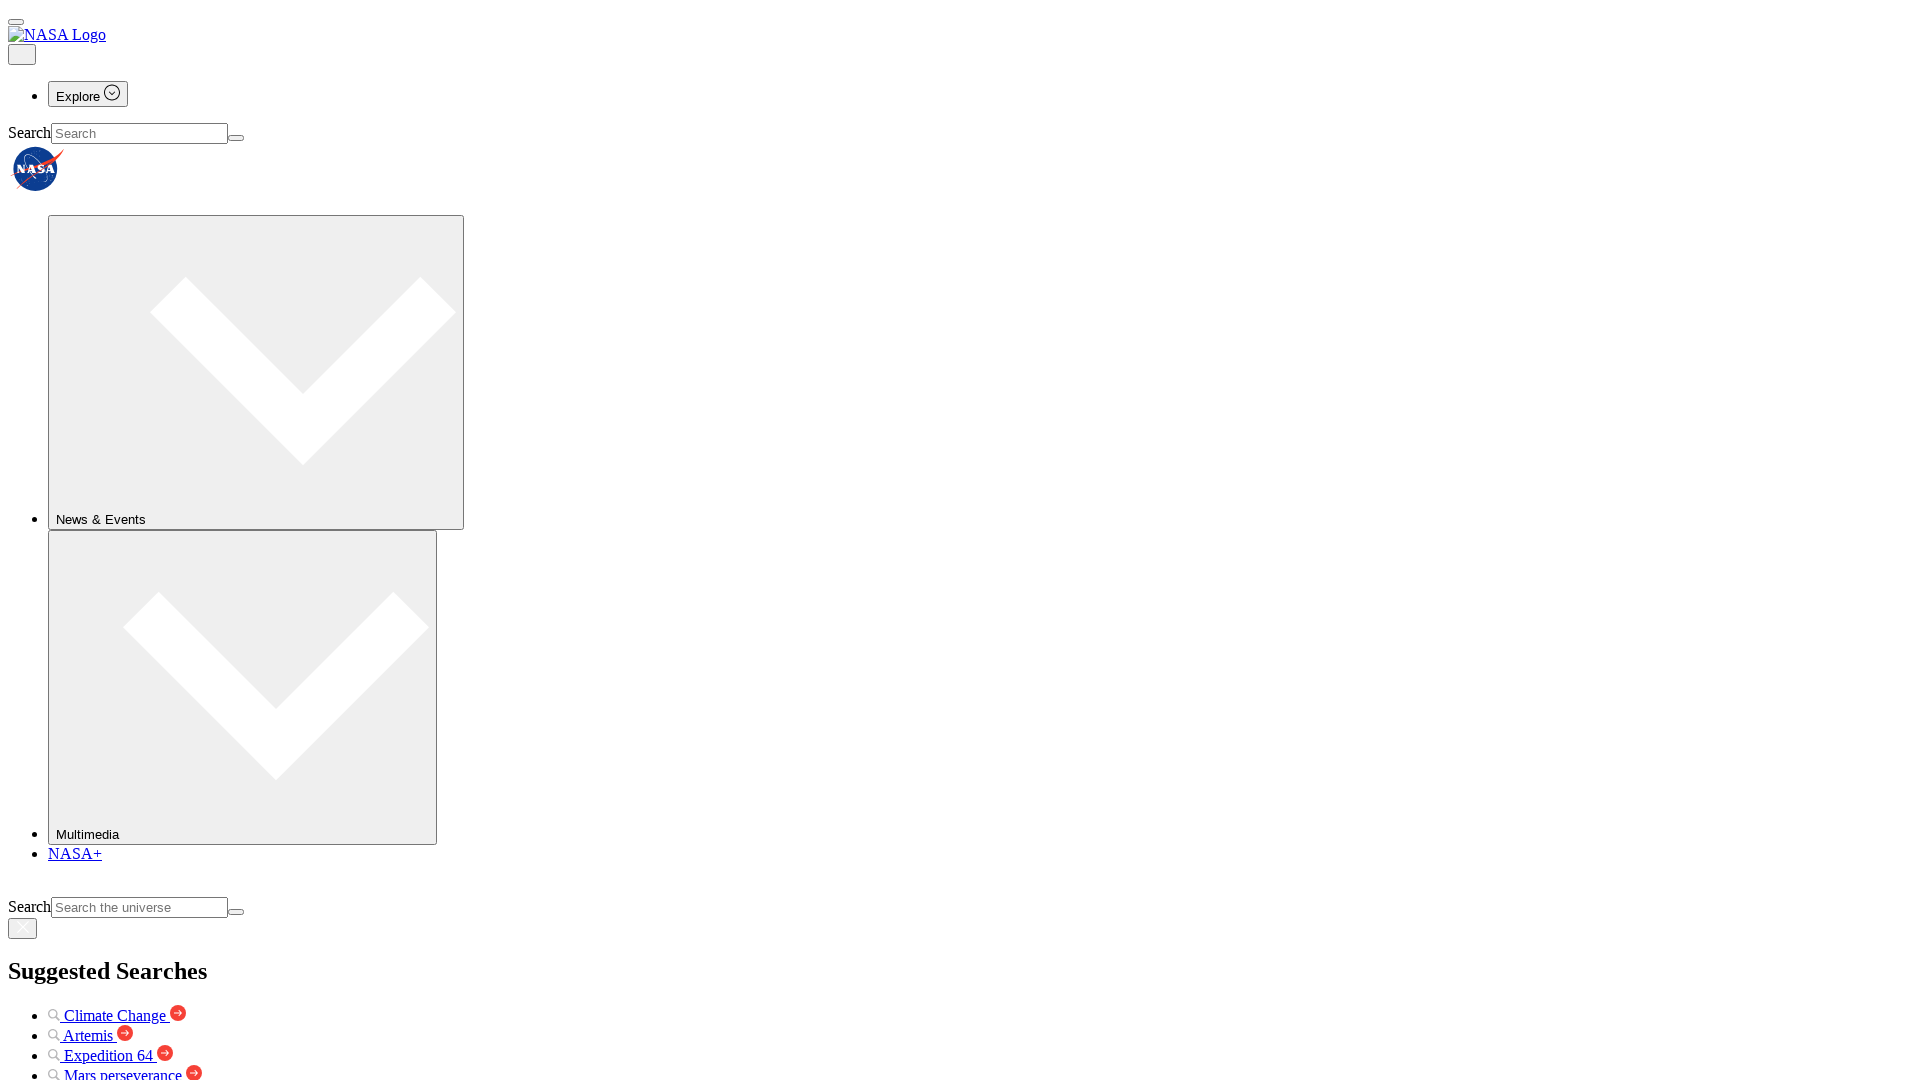

Retrieved current URL: https://www.nasa.gov/
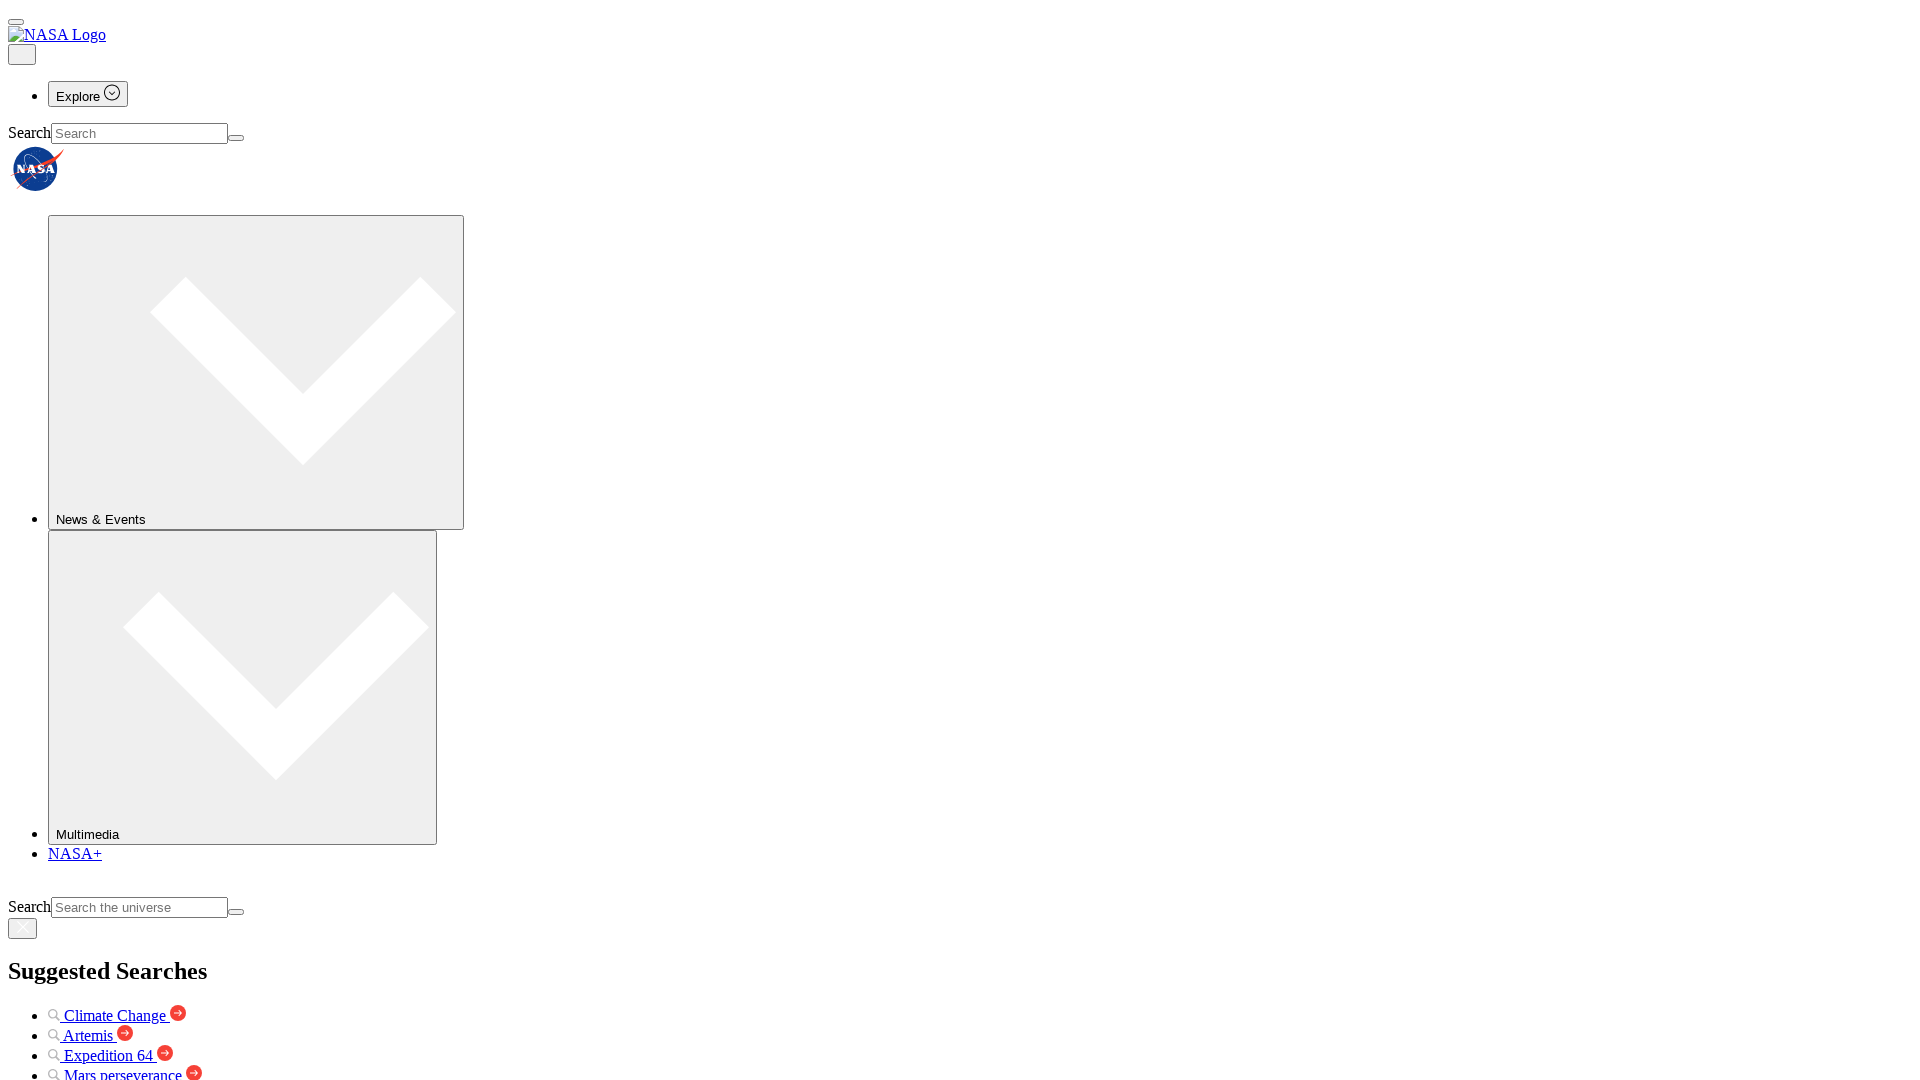

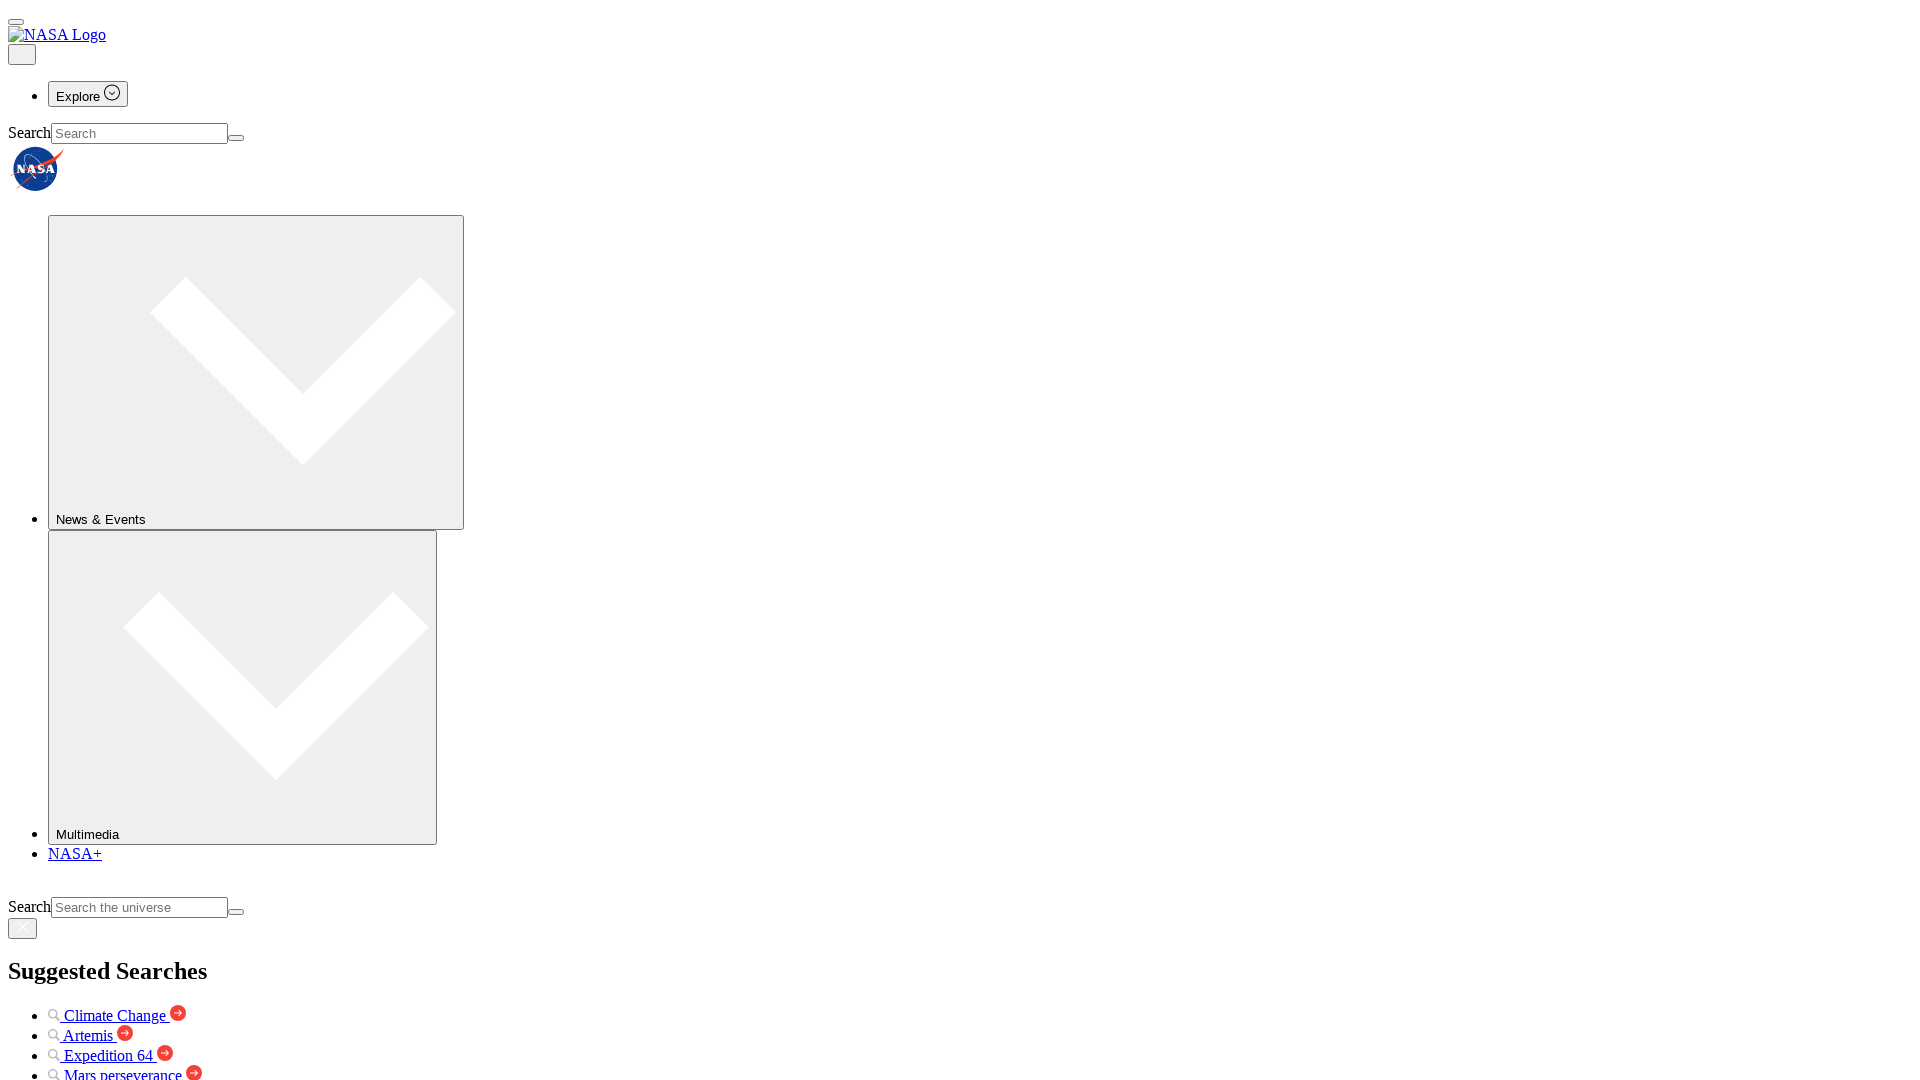